Tests form interaction using relative locators by clicking on input fields positioned relative to labels, including clicking a date of birth field and a checkbox for ice cream preference

Starting URL: https://rahulshettyacademy.com/angularpractice/

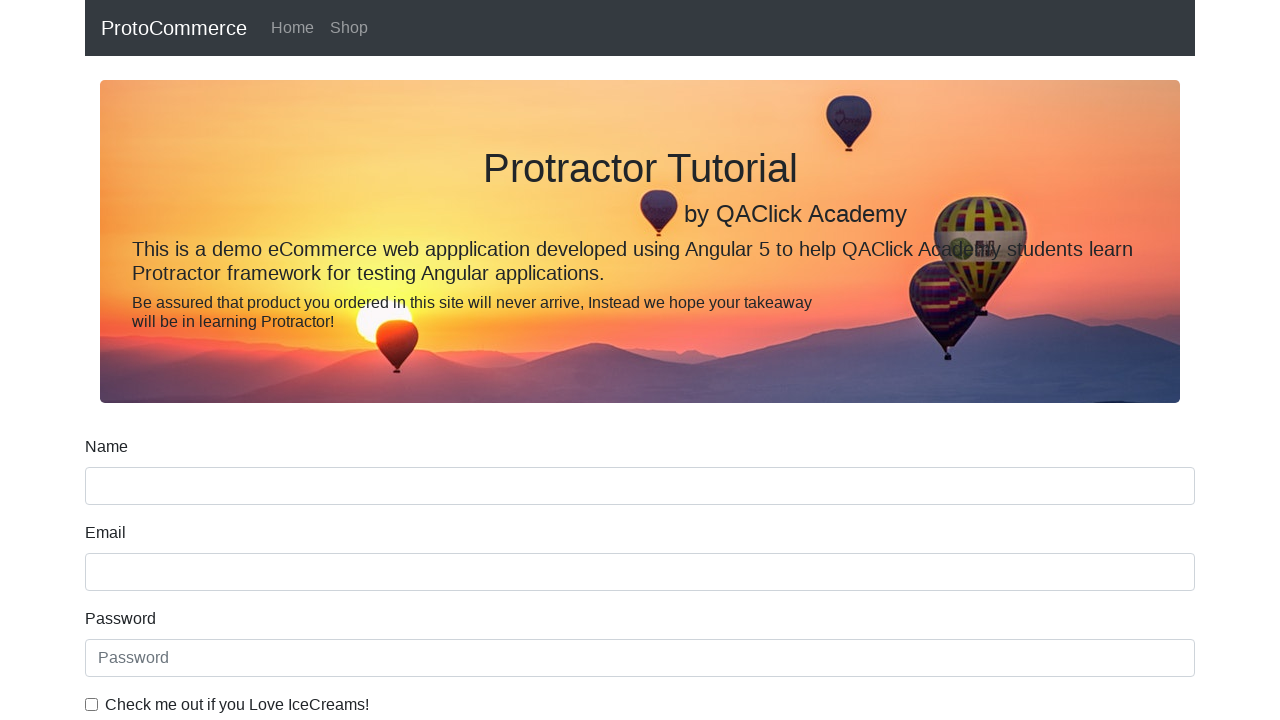

Clicked date of birth input field using relative locator at (640, 412) on input[for='dateofBirth'] ~ input, input#dateofBirth, [name='bday']
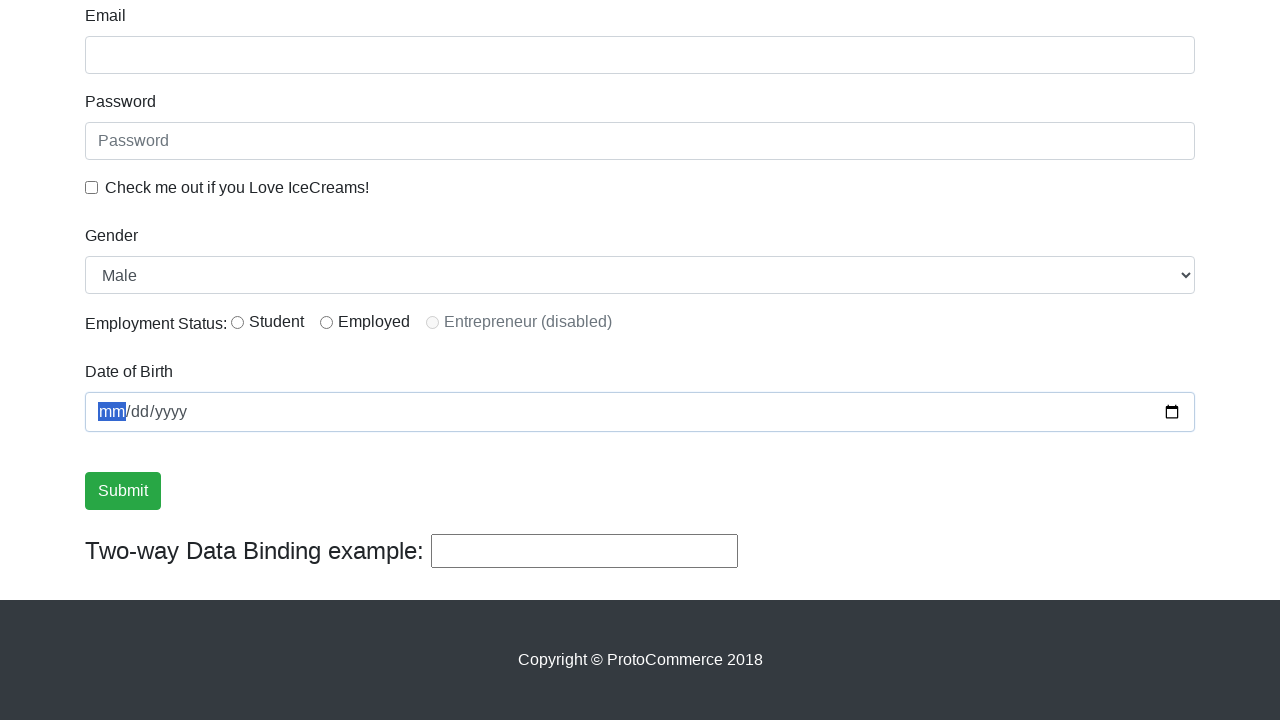

Clicked date input field directly by name attribute at (640, 412) on input[name='bday']
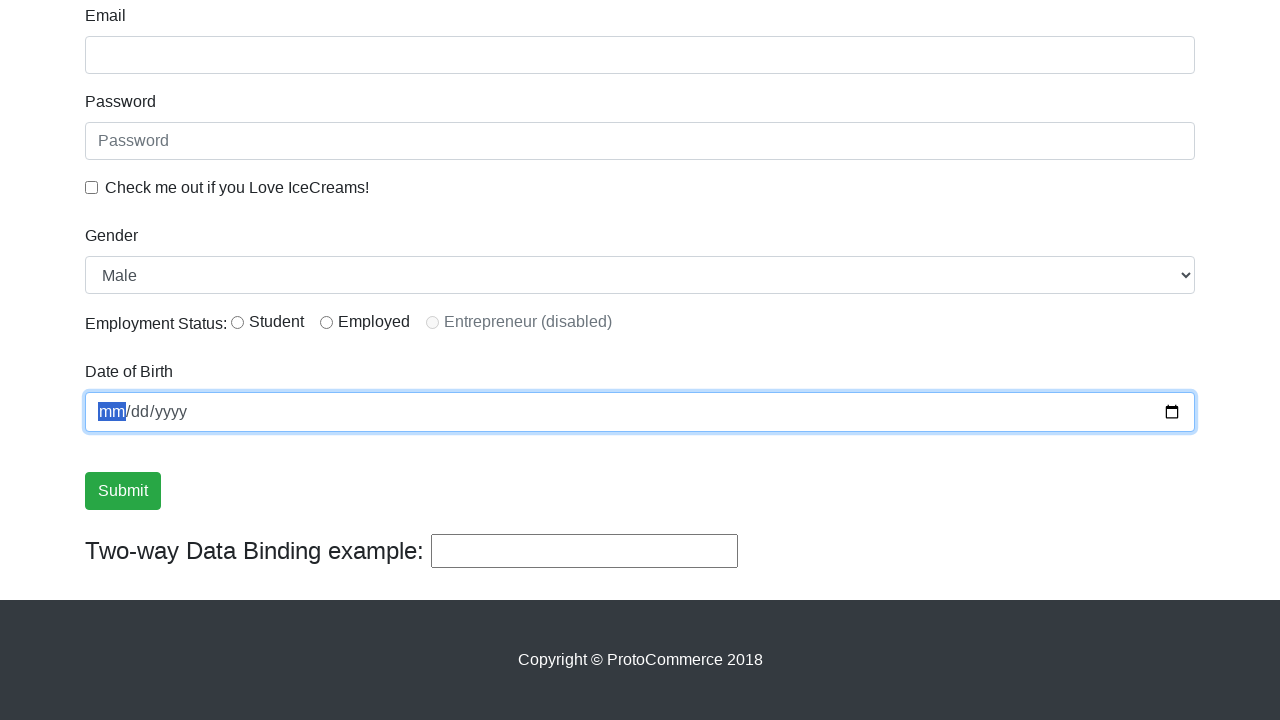

Clicked ice cream preference checkbox at (92, 187) on input#exampleCheck1
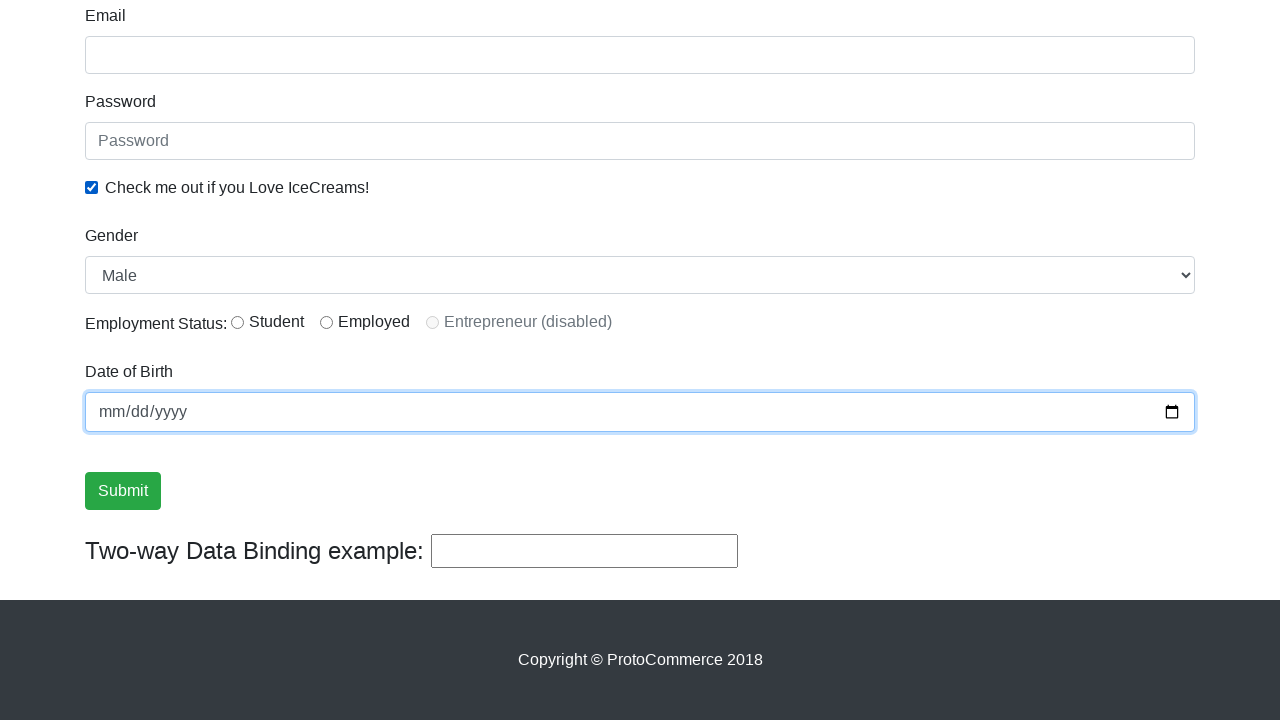

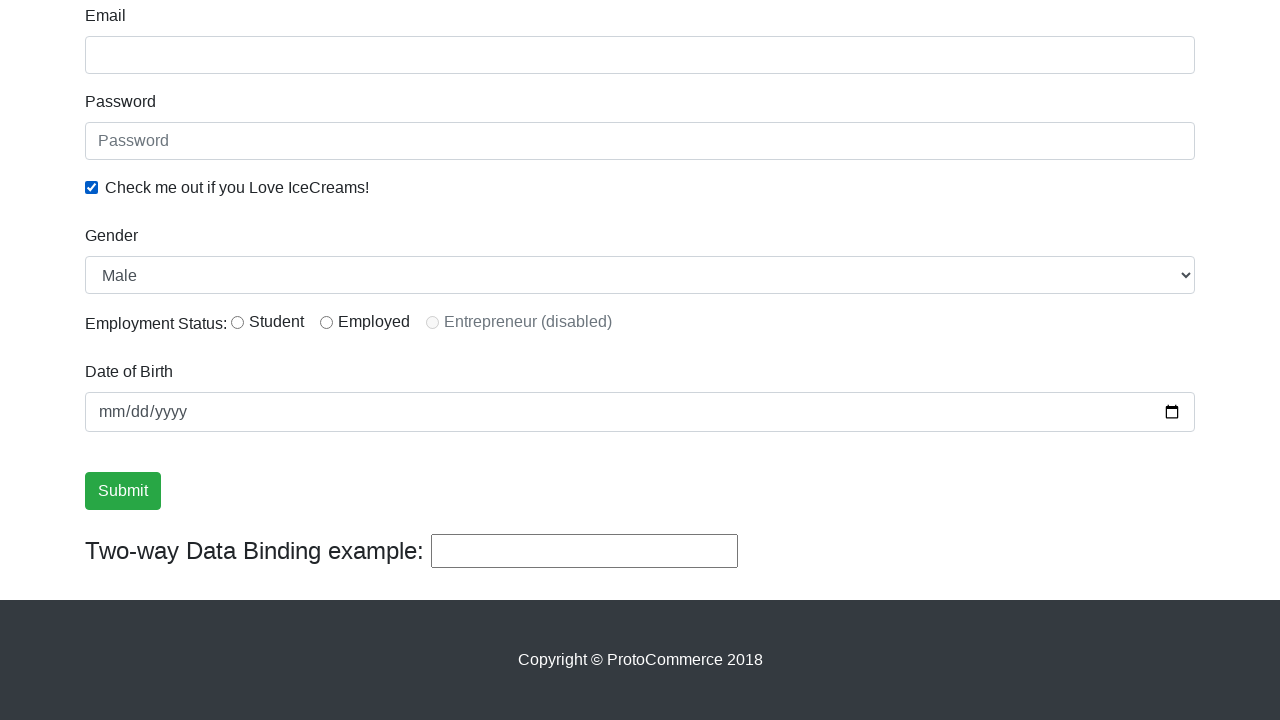